Navigates to an automation practice page and verifies that checkbox elements are present on the page

Starting URL: https://rahulshettyacademy.com/AutomationPractice/

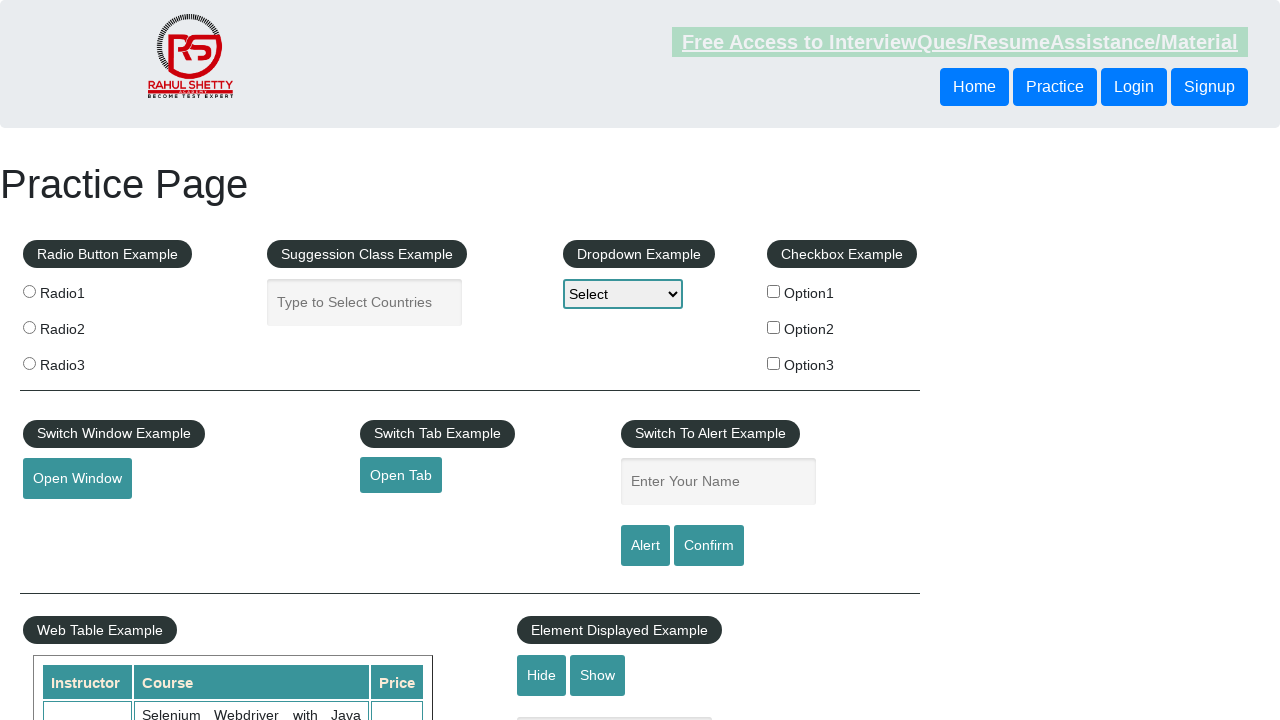

Navigated to automation practice page
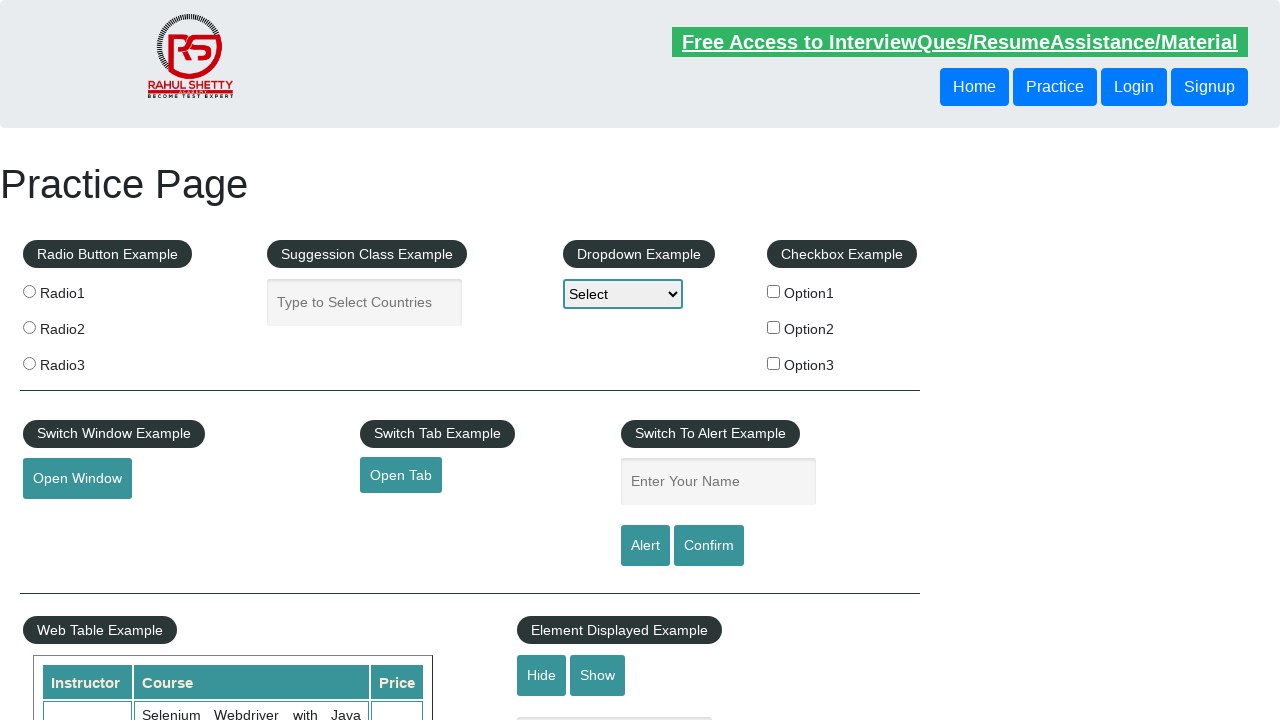

Located all checkbox elements on the page
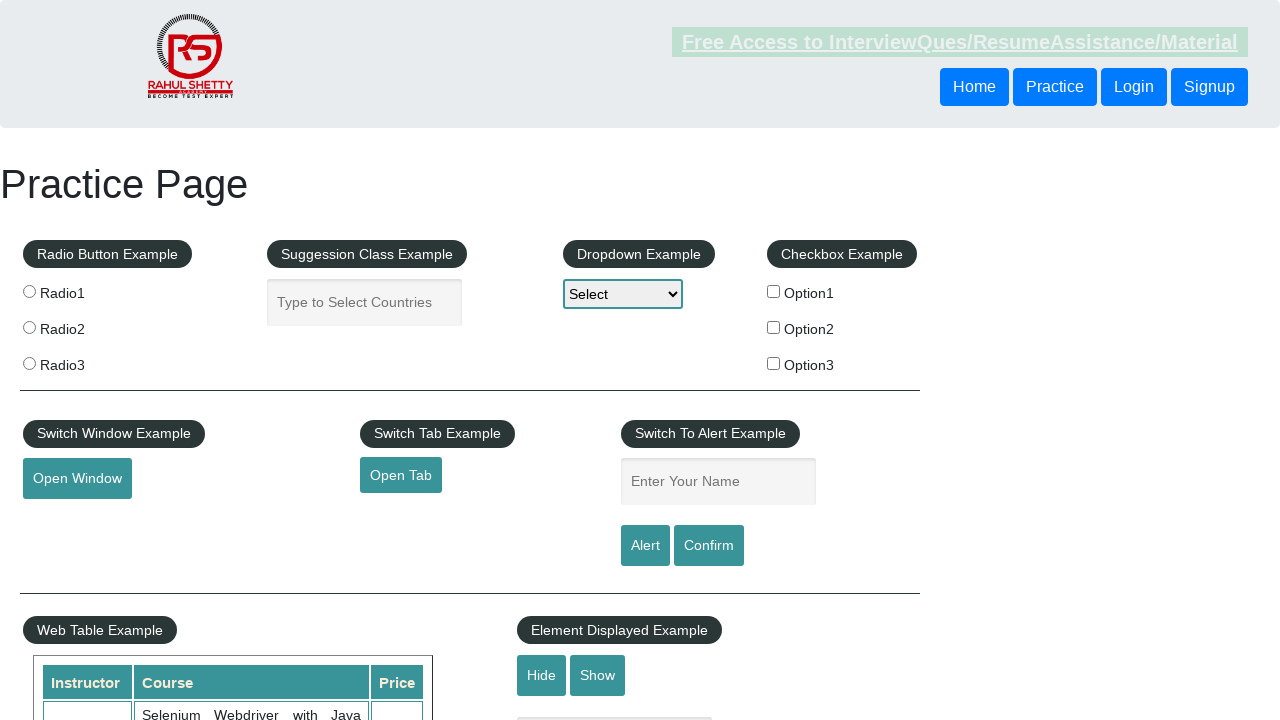

Verified that checkbox elements are present on the page
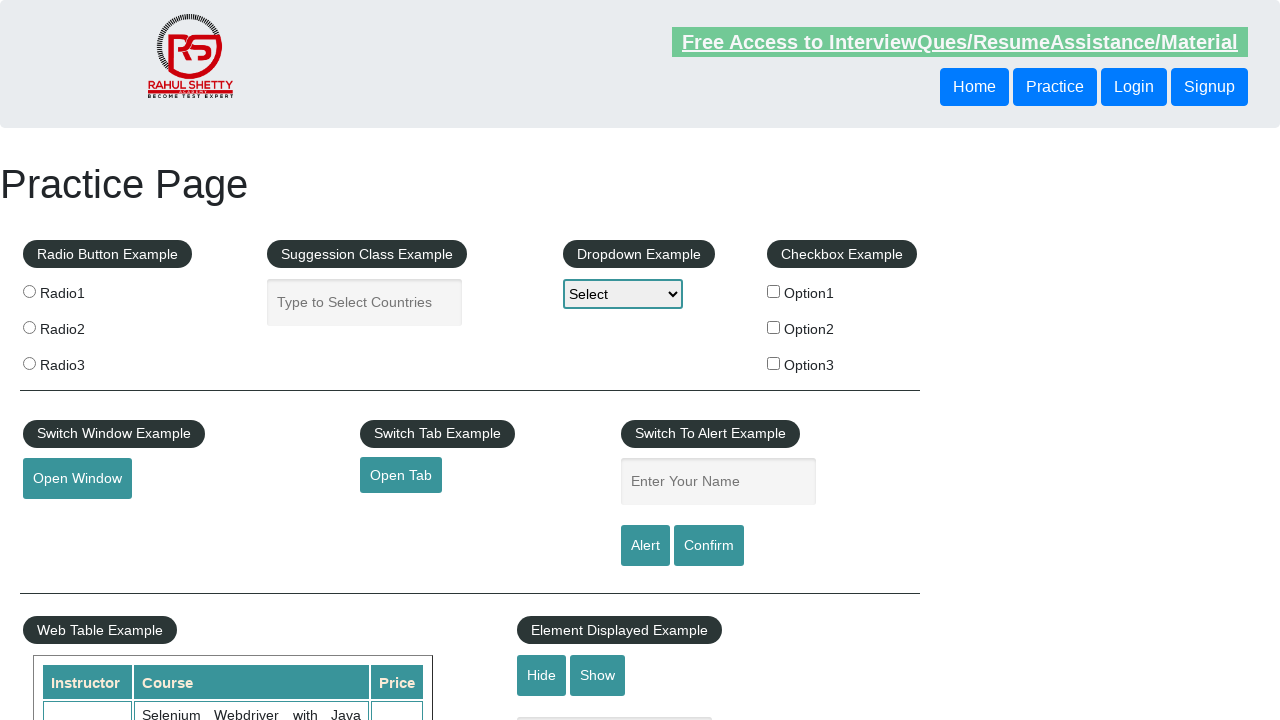

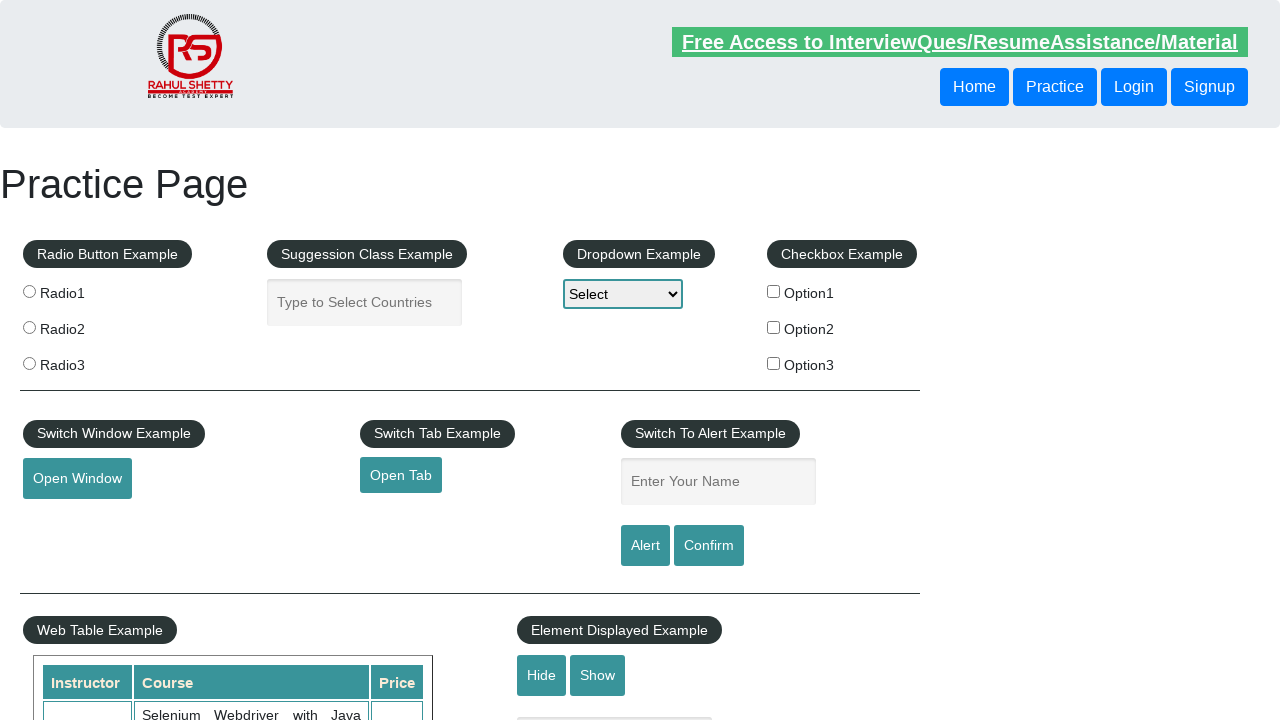